Tests the first name field on the practice form by entering a name and verifying the input value

Starting URL: https://demoqa.com/automation-practice-form

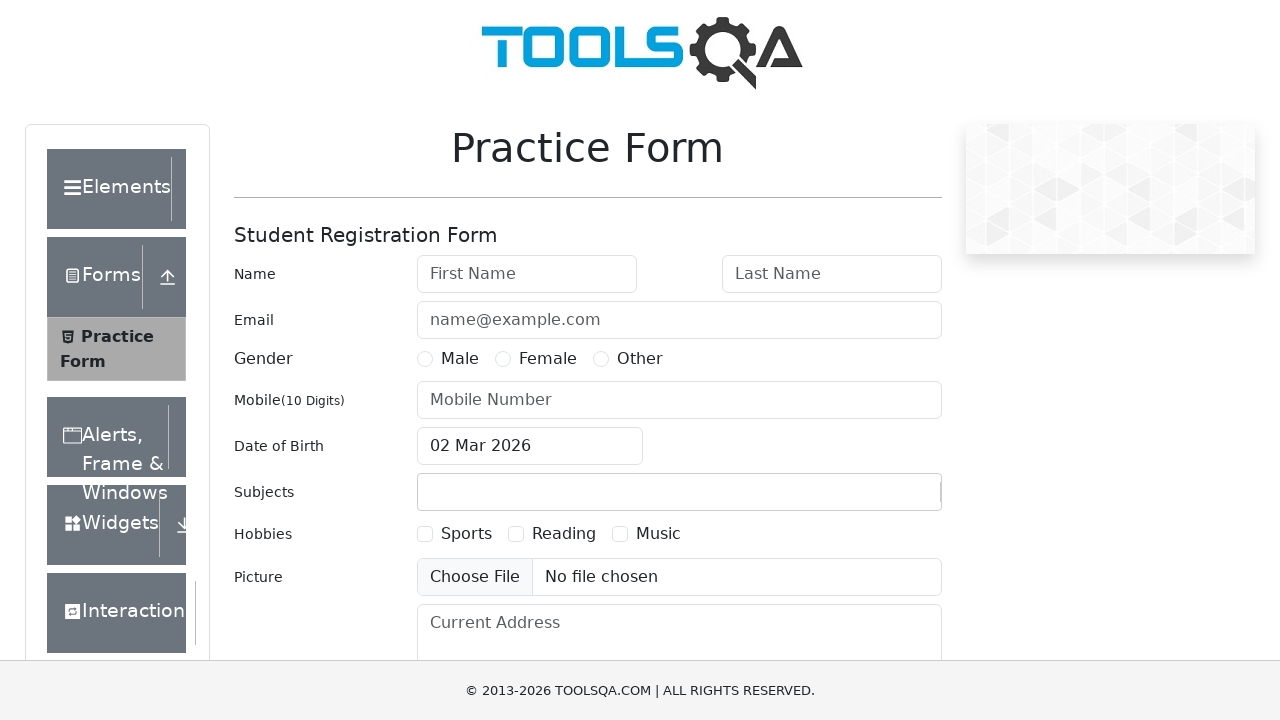

Entered 'Alexey' into the first name field on #firstName
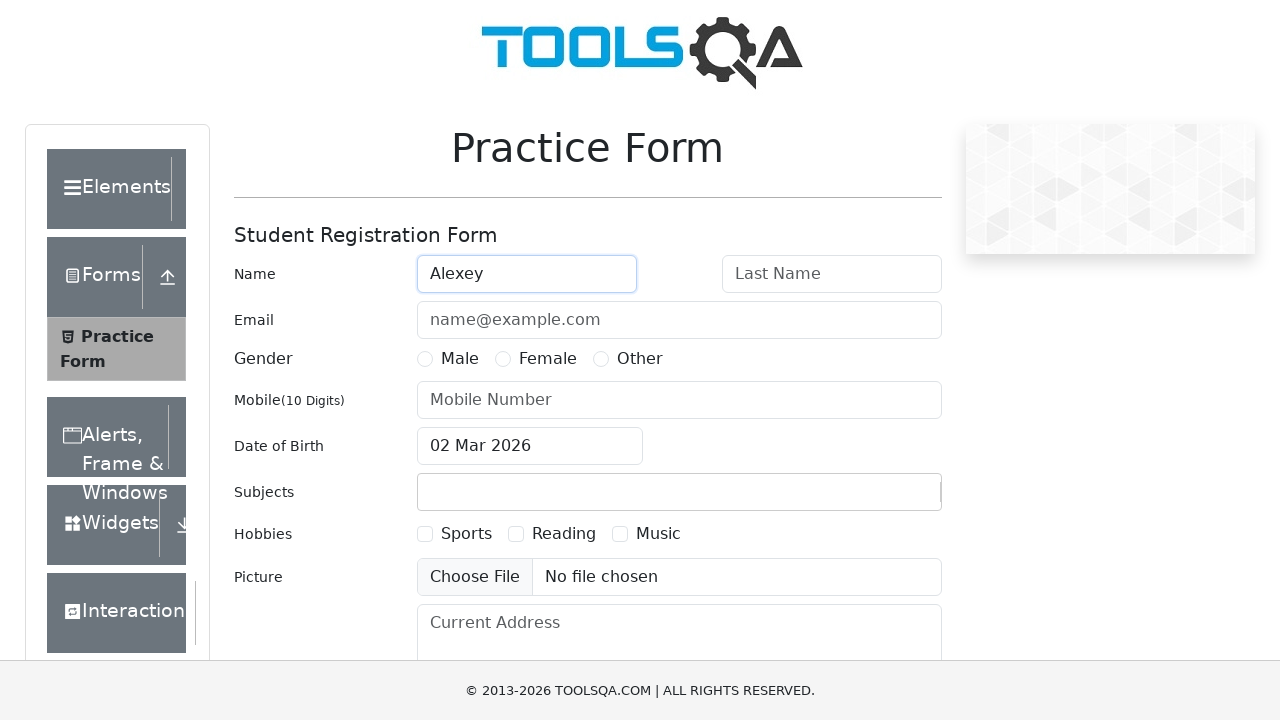

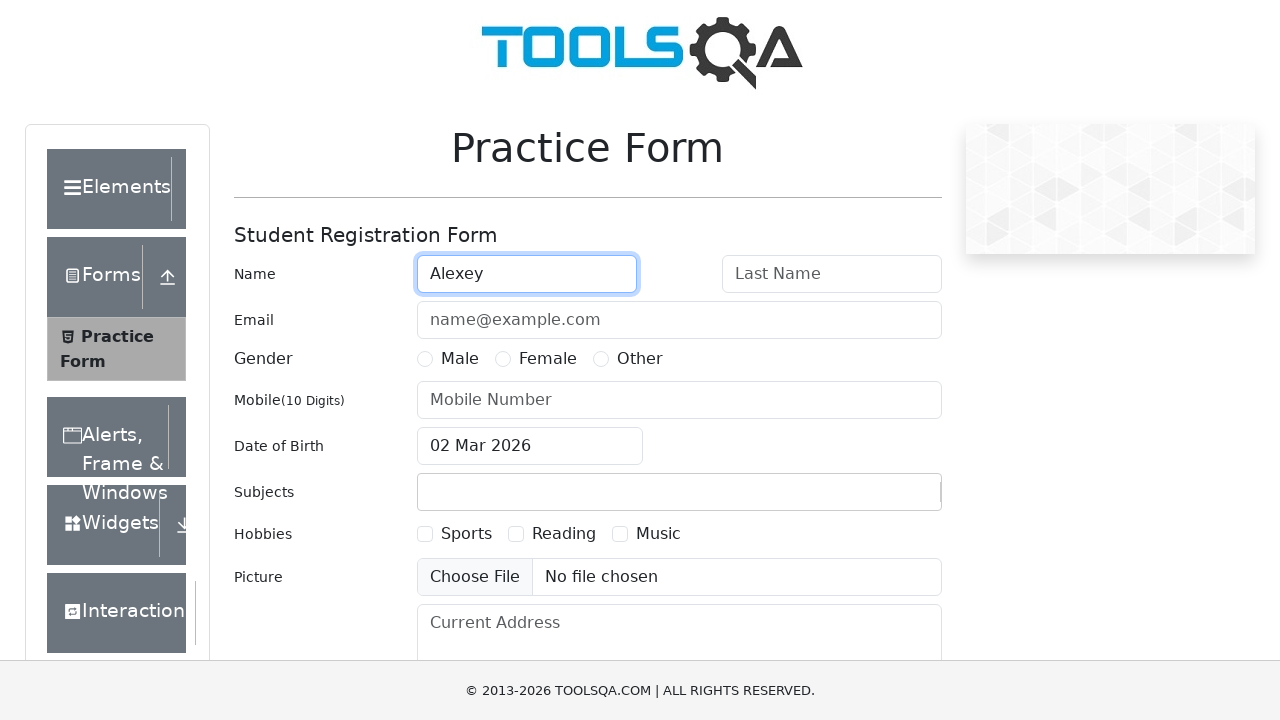